Tests cookie management functionality by reading all cookies from a page, clearing them, verifying they are cleared, and then clicking a button to refresh cookies.

Starting URL: https://bonigarcia.dev/selenium-webdriver-java/cookies.html

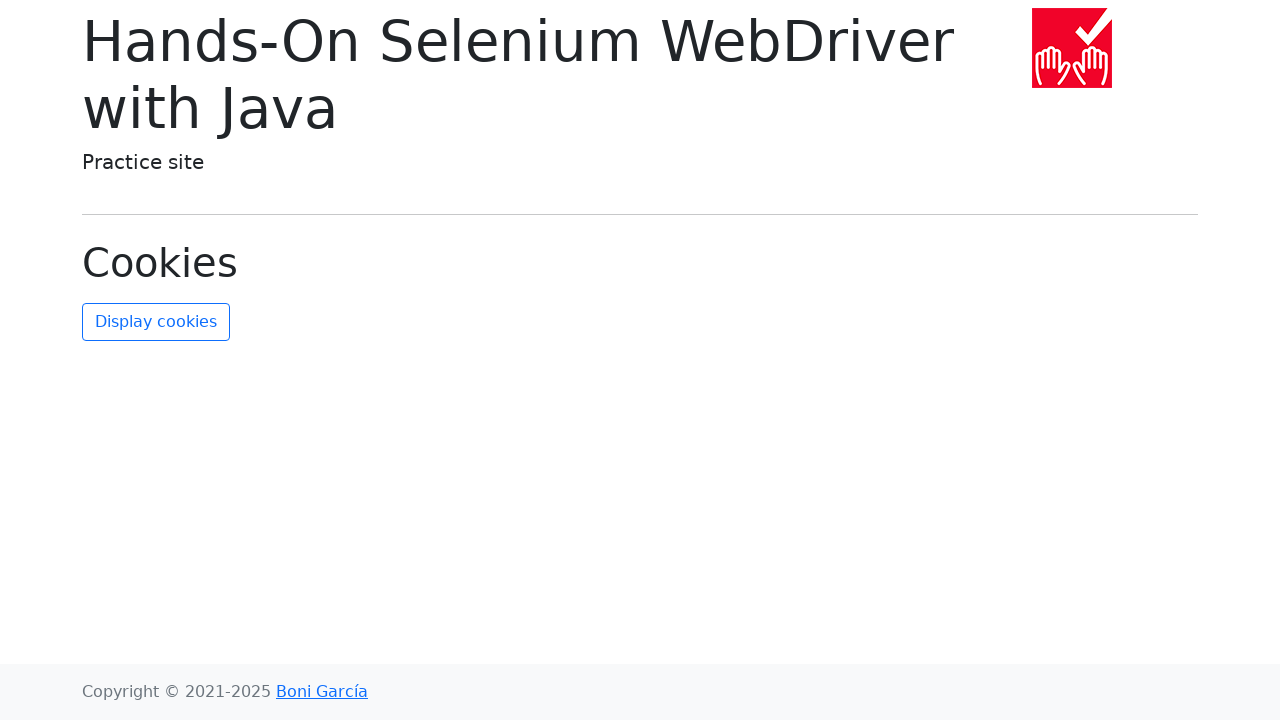

Waited for page to load and cookies to be set
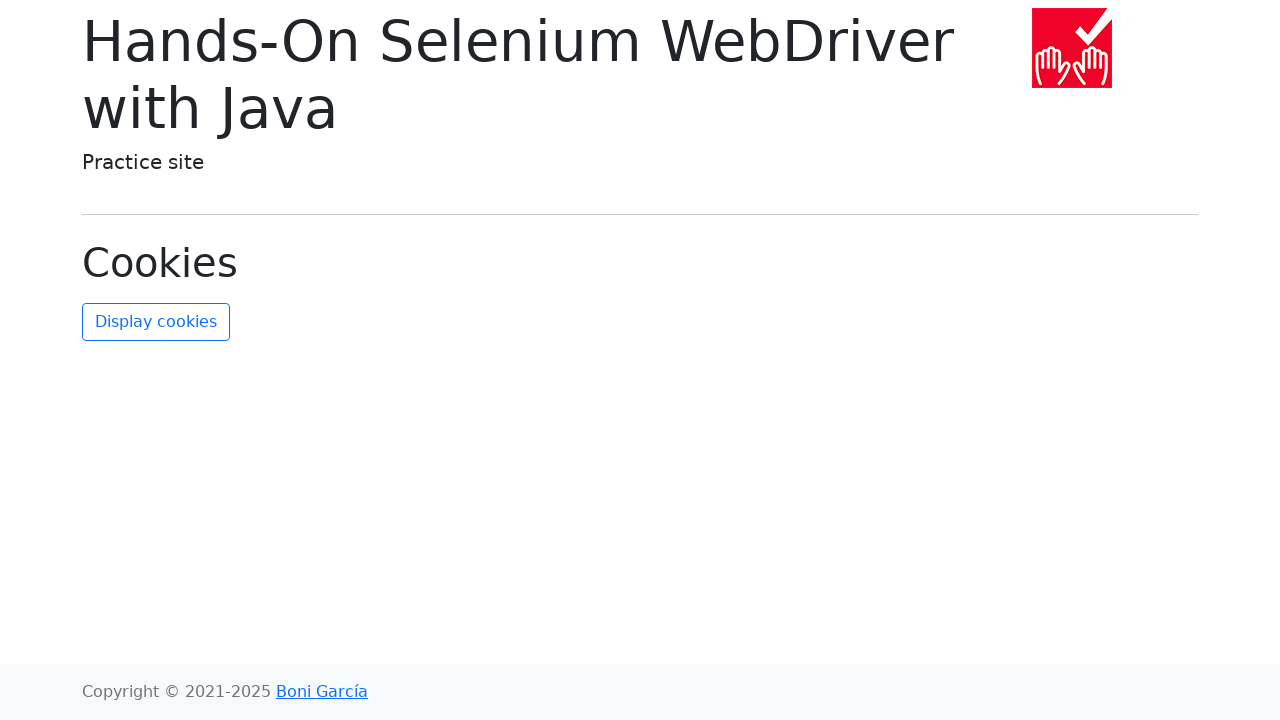

Read all cookies from the browser context
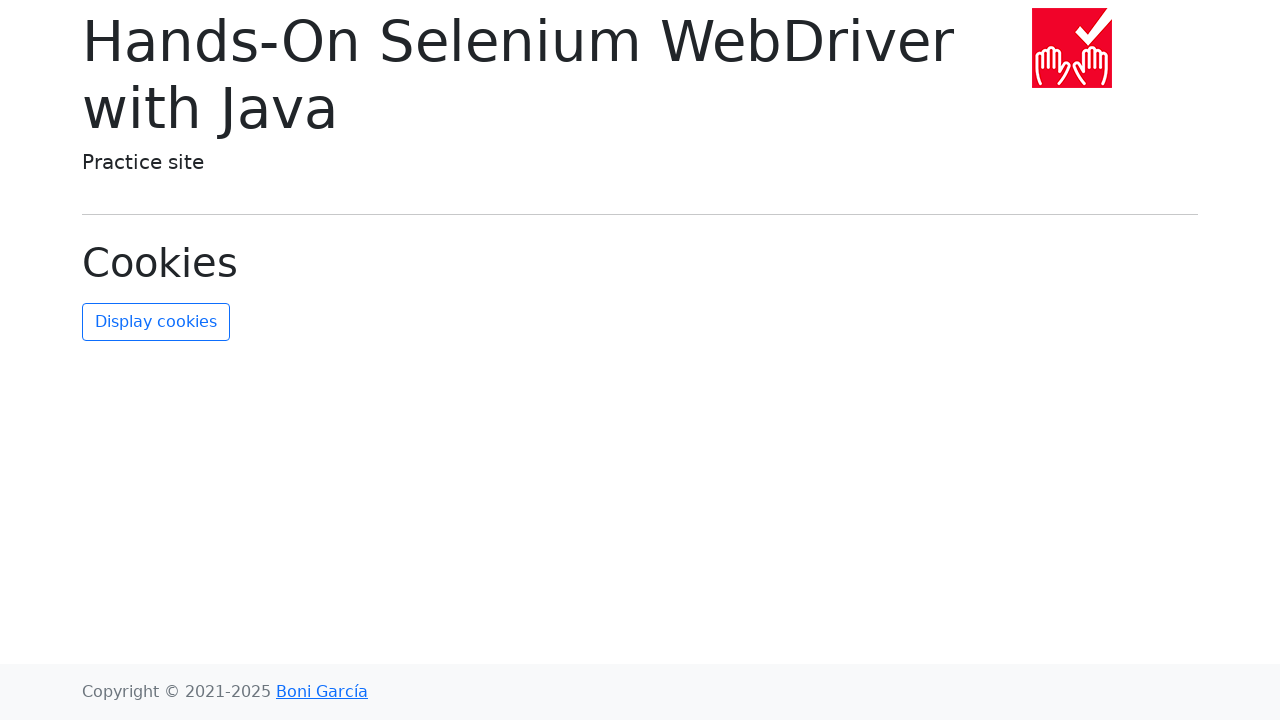

Stored and sorted cookie names for verification
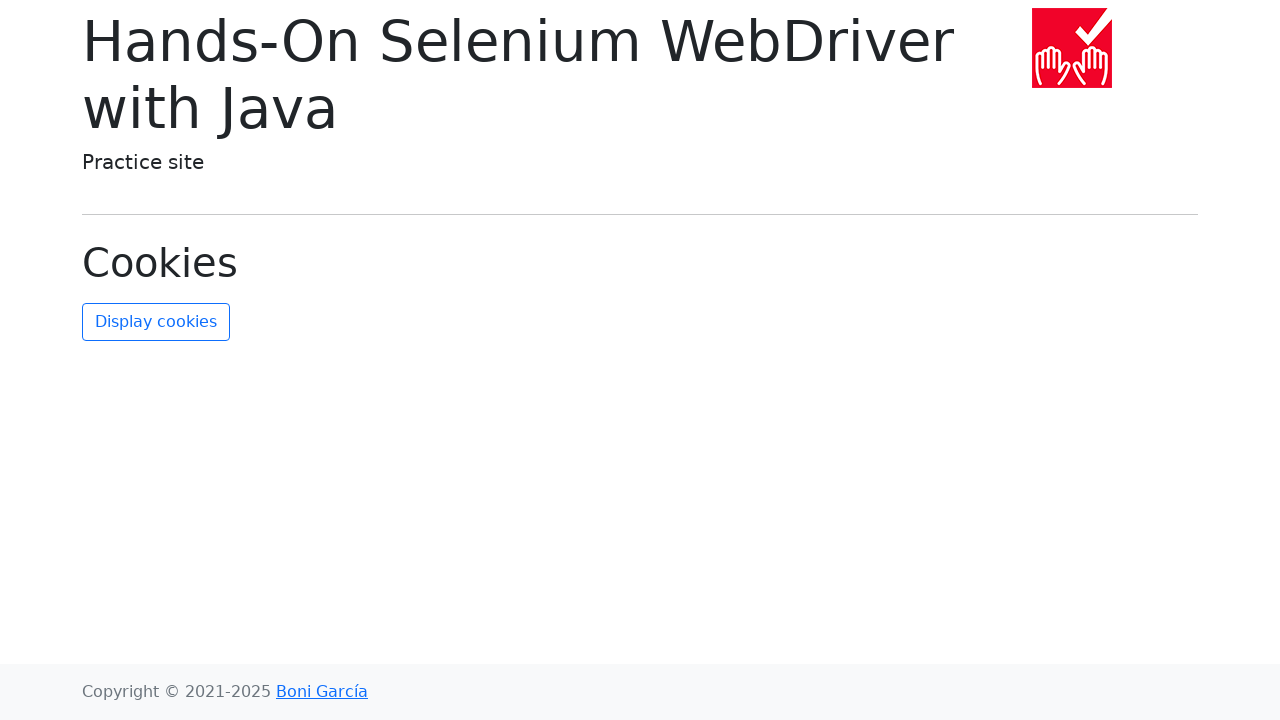

Cleared all cookies from the browser context
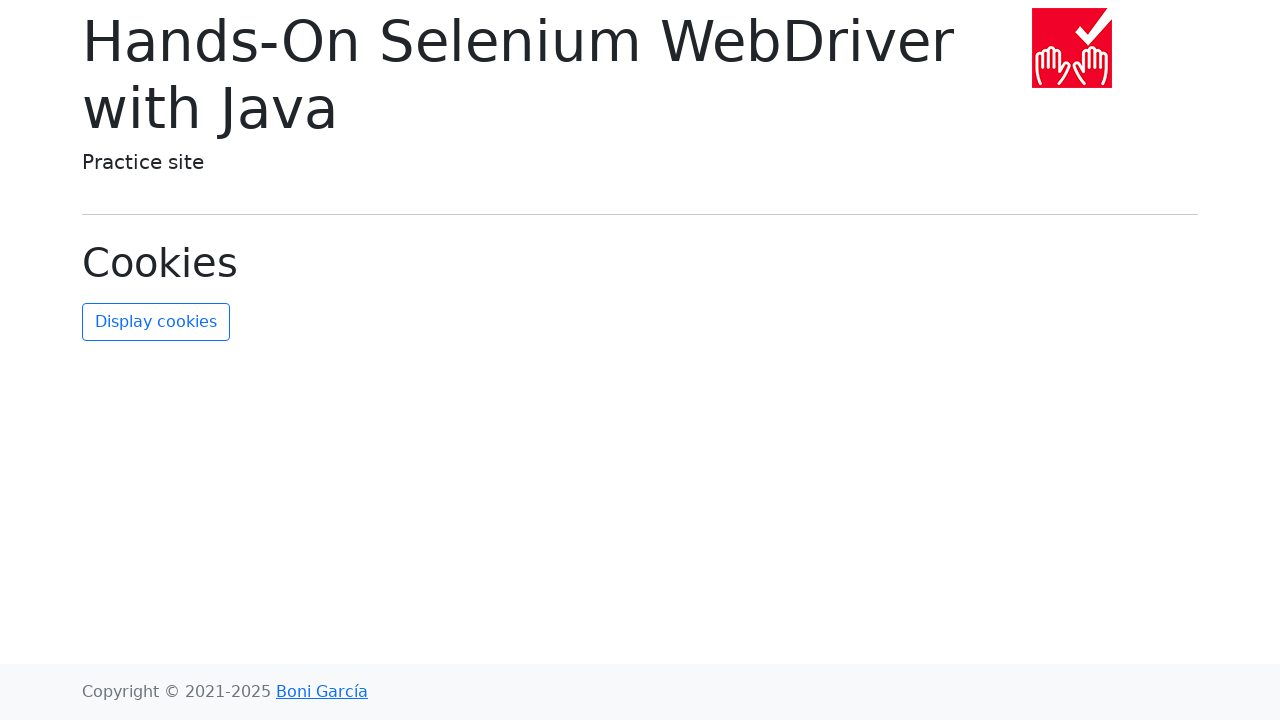

Retrieved cookies after clearing to verify they were removed
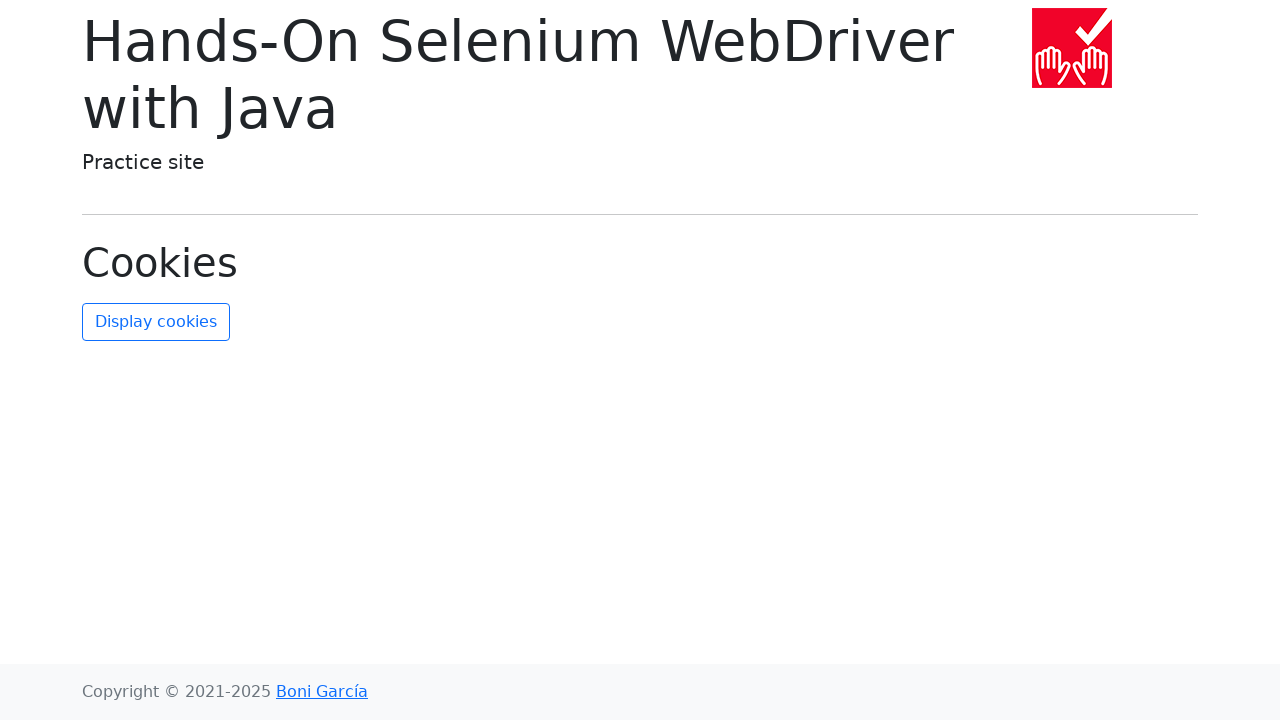

Asserted that all cookies were successfully cleared
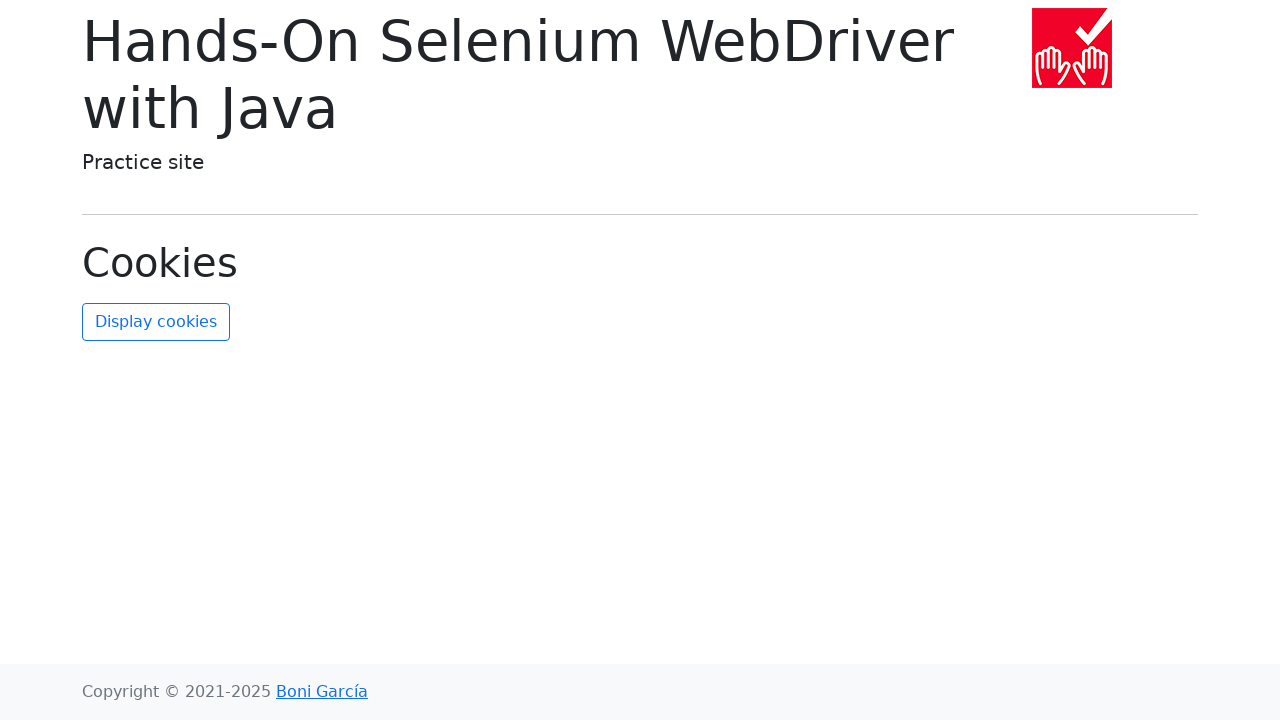

Clicked the refresh cookies button to restore cookies at (156, 322) on #refresh-cookies
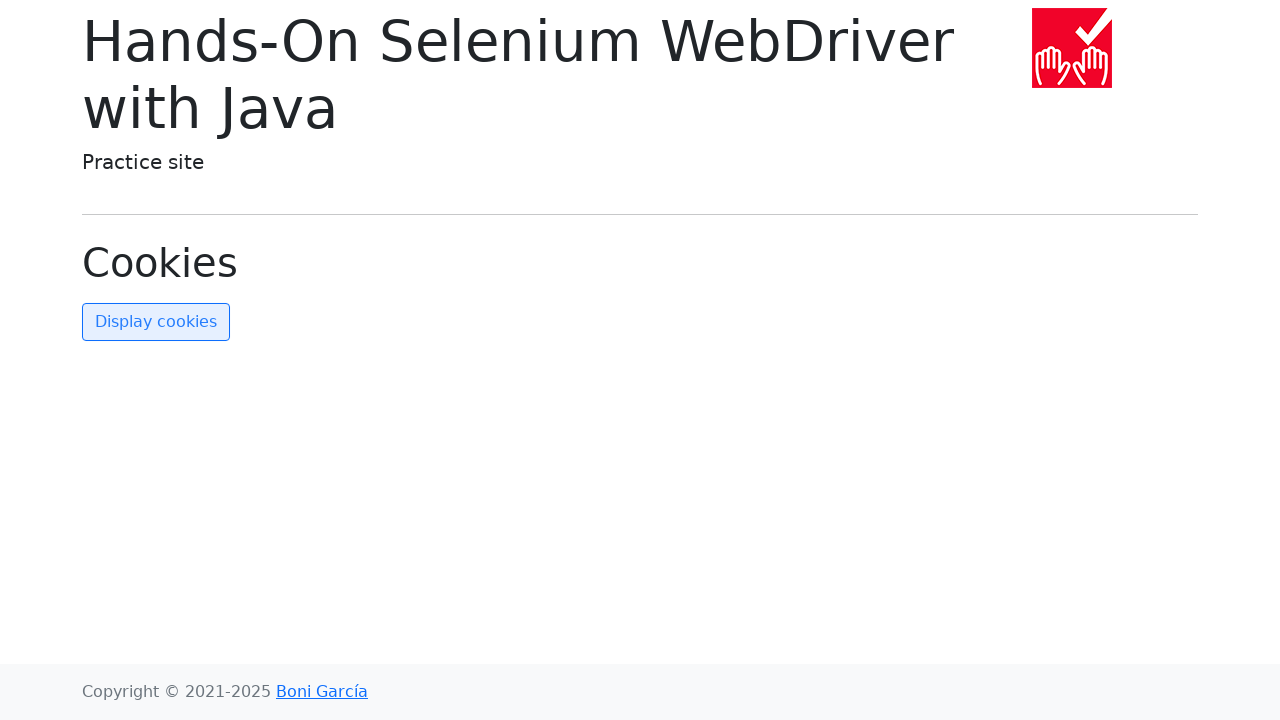

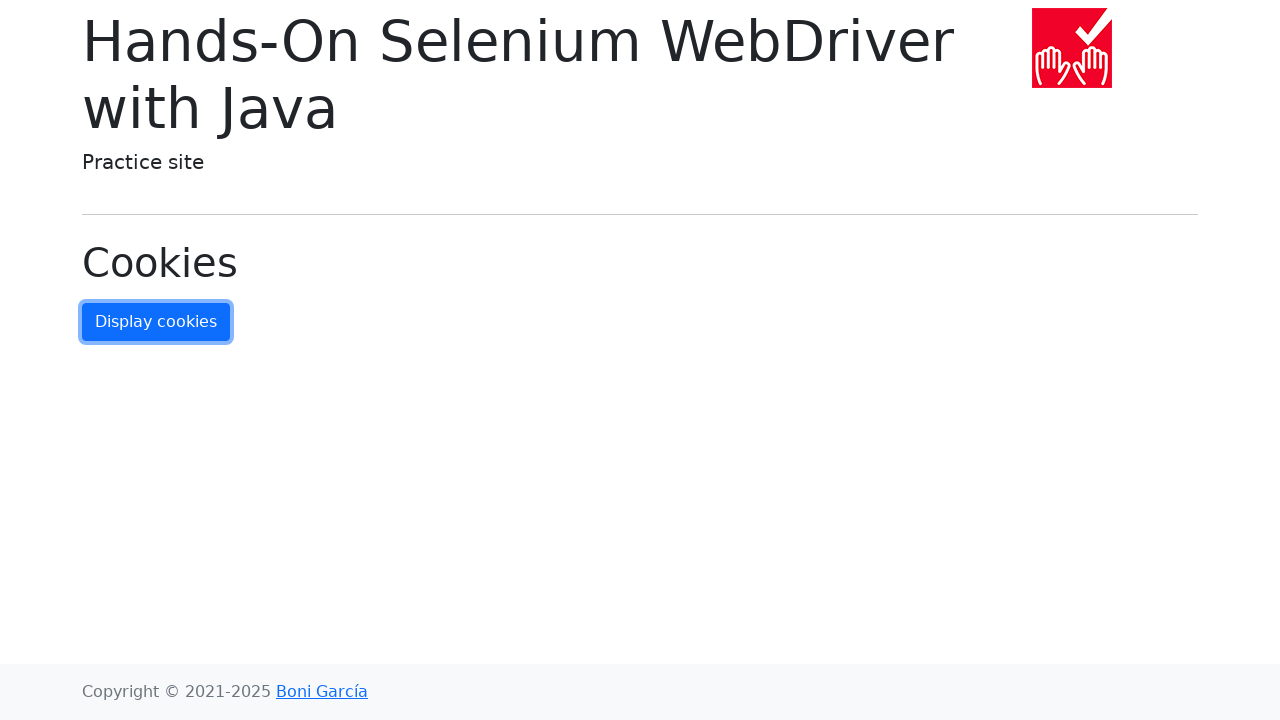